Tests multi-select dropdown functionality by selecting options using different methods (by index, by value, by visible text), deselecting an option, and verifying available and selected options.

Starting URL: https://theautomationzone.blogspot.com/2020/07/basic-dropdown.html

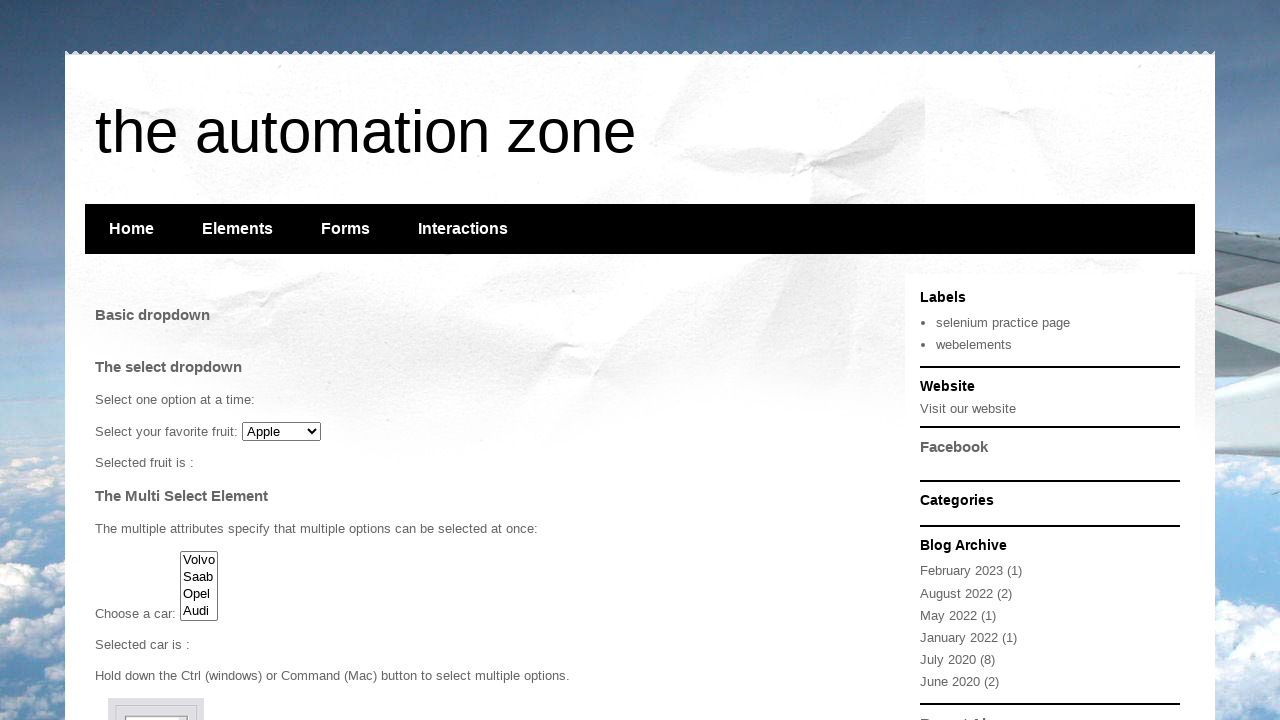

Located multi-select dropdown element with id 'cars'
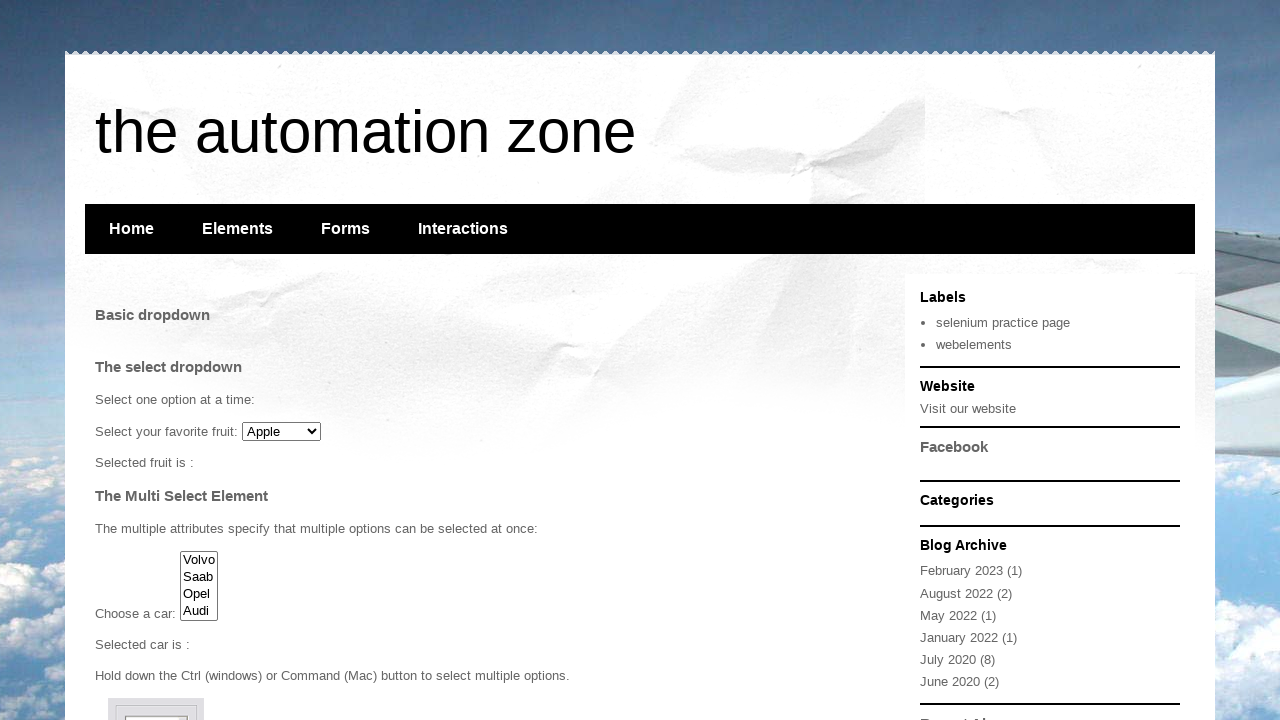

Selected first option (Volvo) by index on #cars
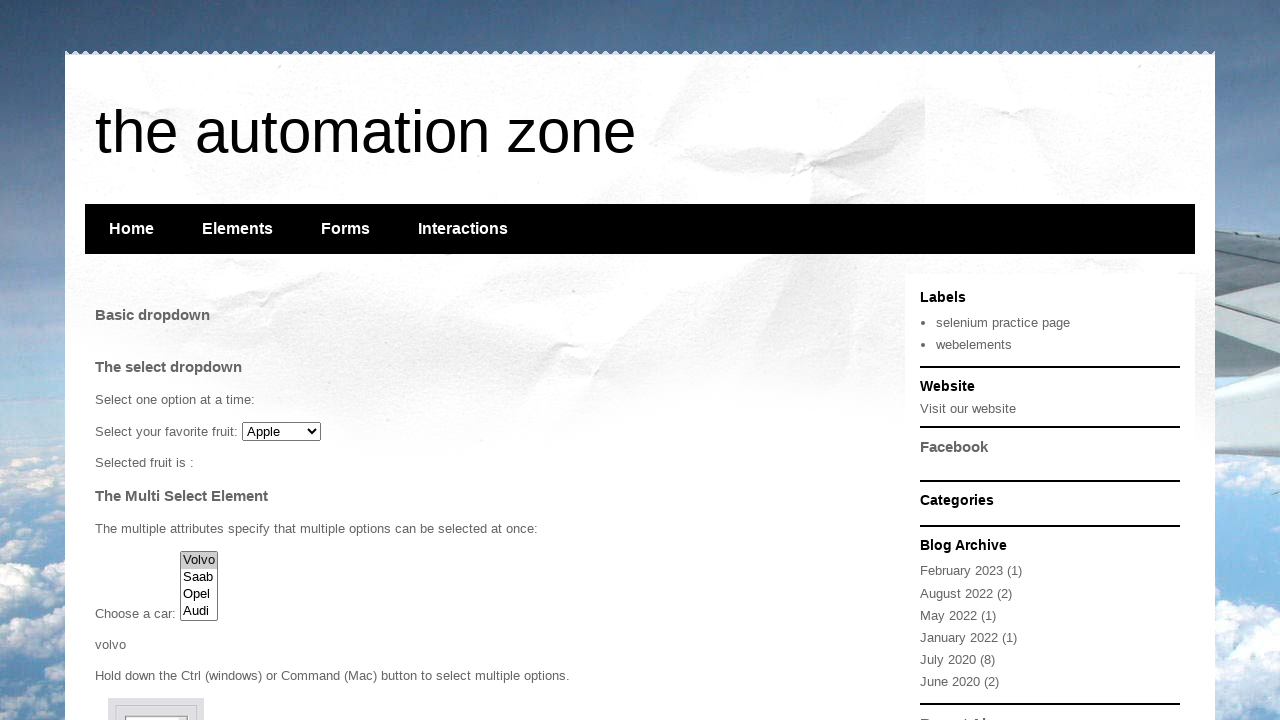

Selected option (Audi) by value on #cars
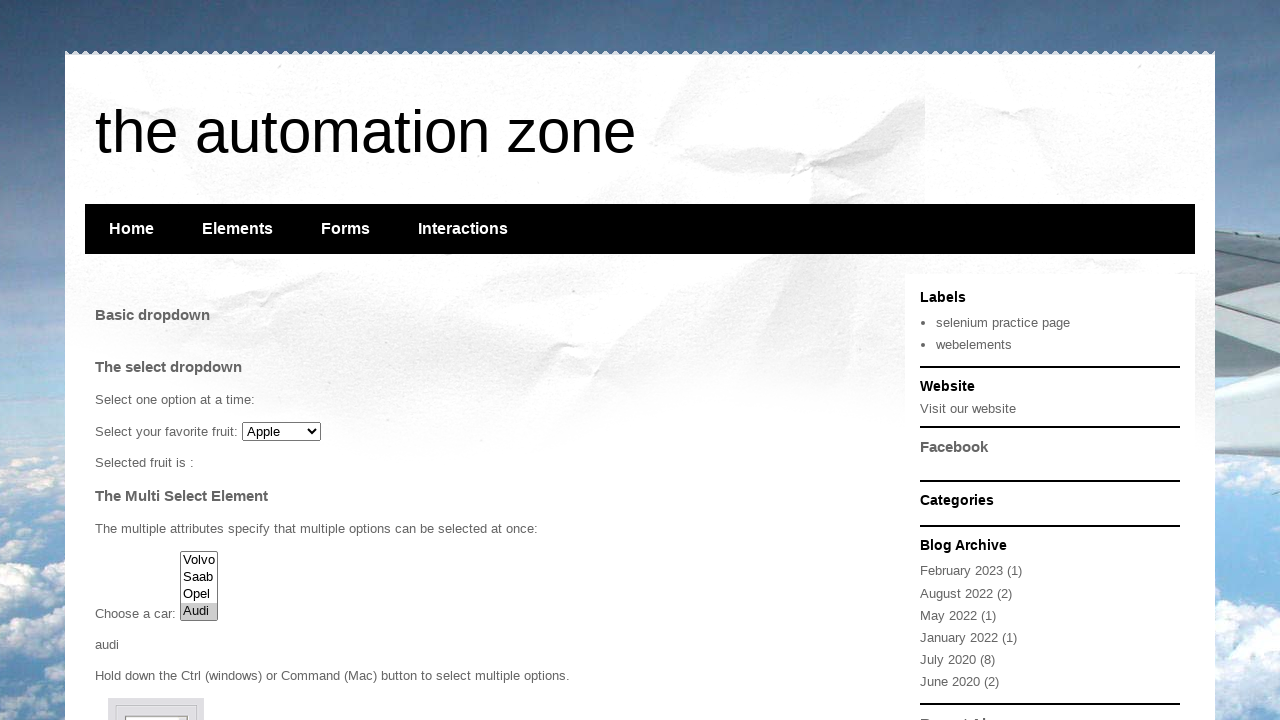

Selected option (Opel) by visible text on #cars
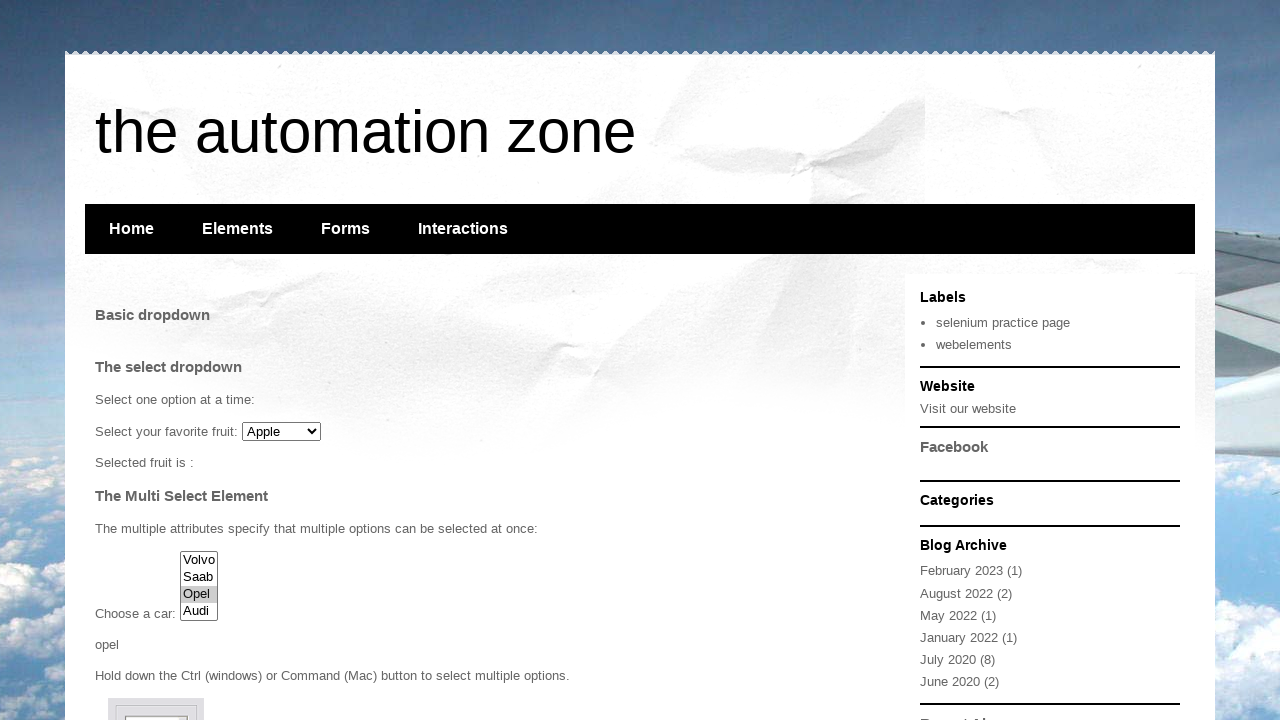

Deselected first option by selecting only Audi and Opel on #cars
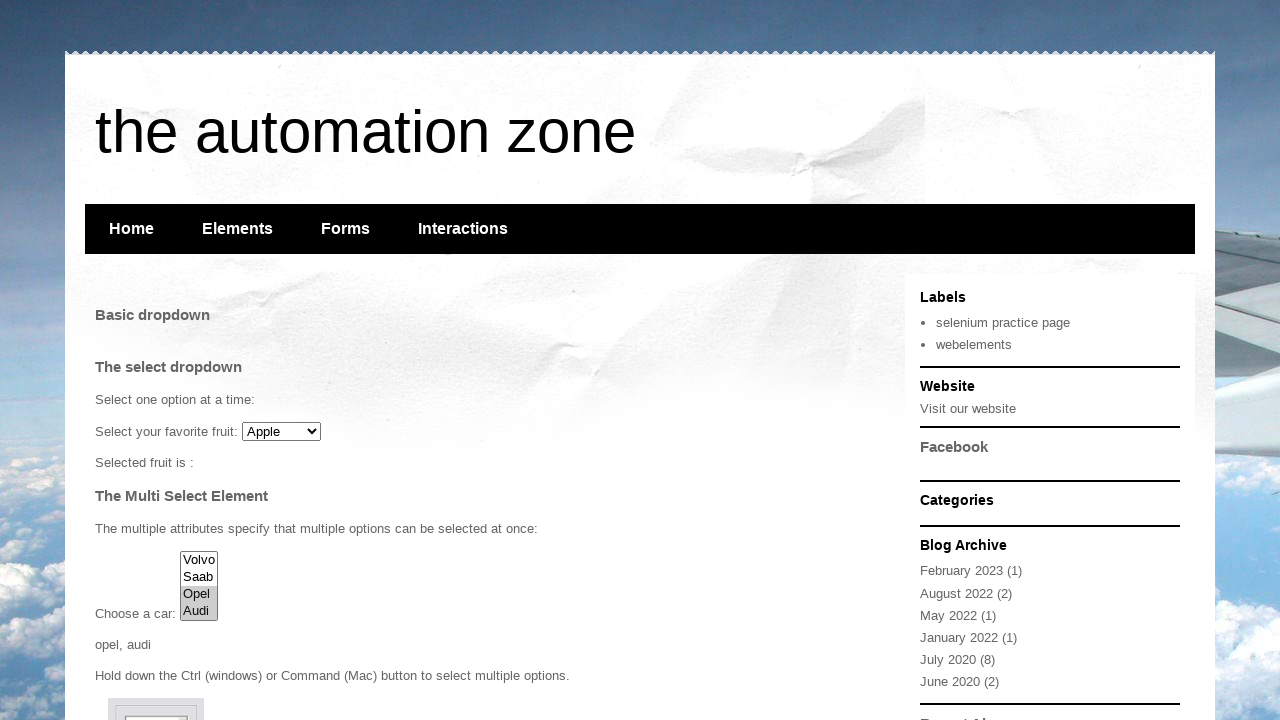

Waited 500ms for selections to be applied
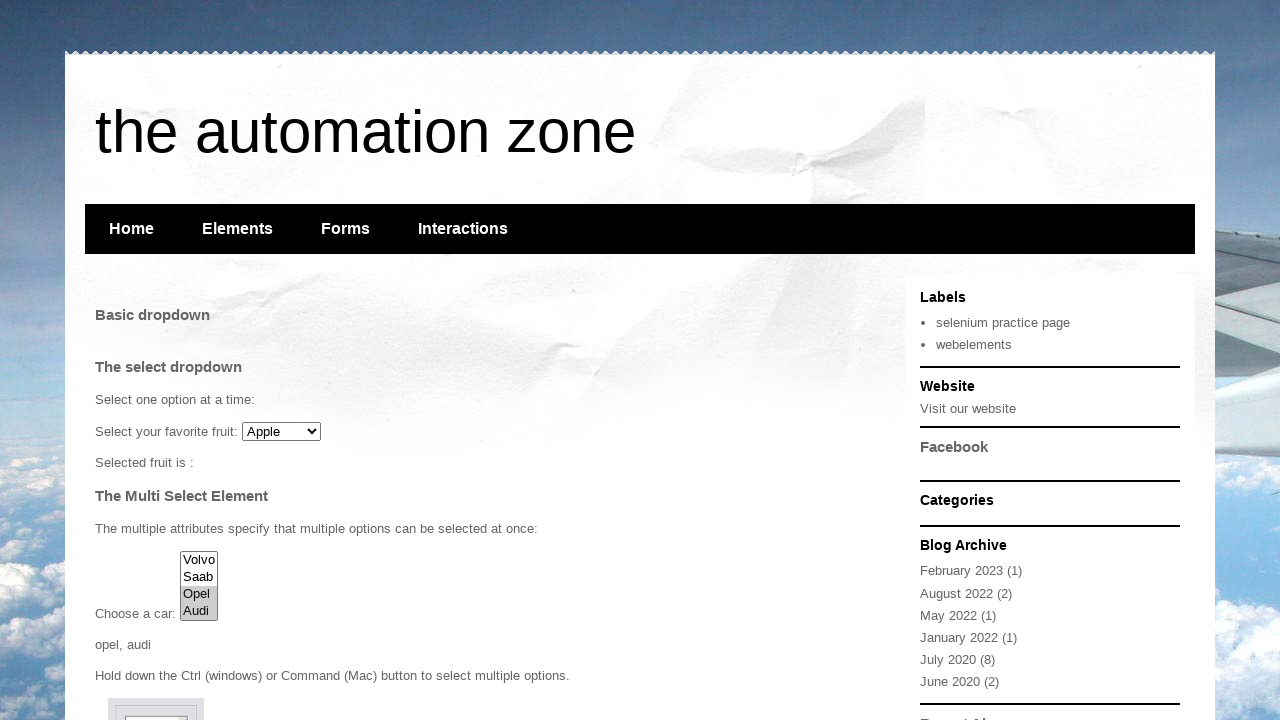

Verified dropdown is visible and interactive
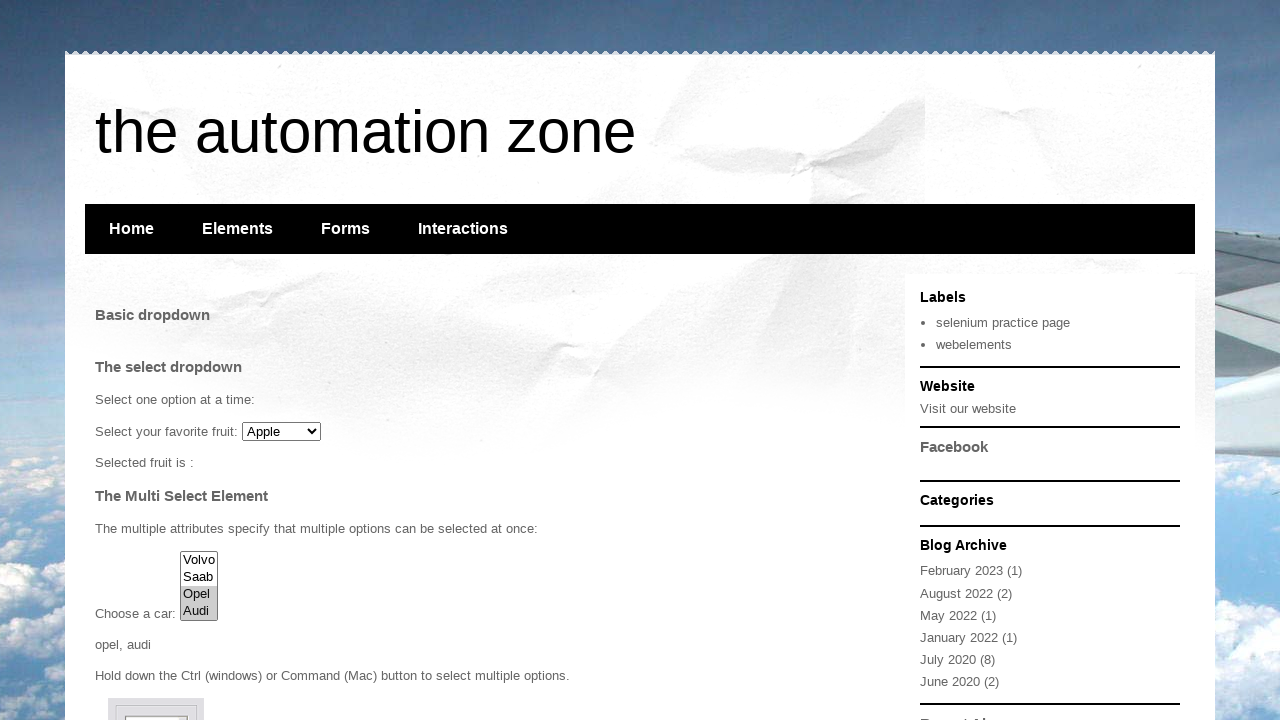

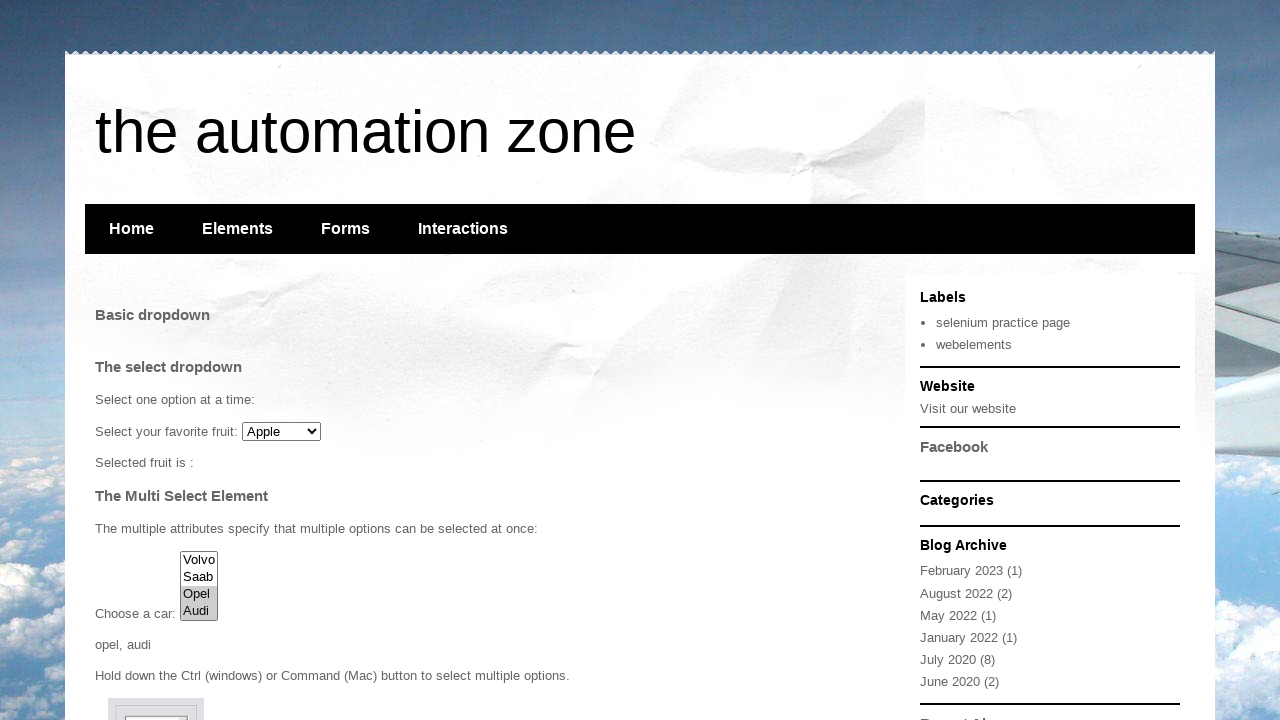